Tests registration form validation when Username field is left blank, expecting error alert

Starting URL: http://automationbykrishna.com/#

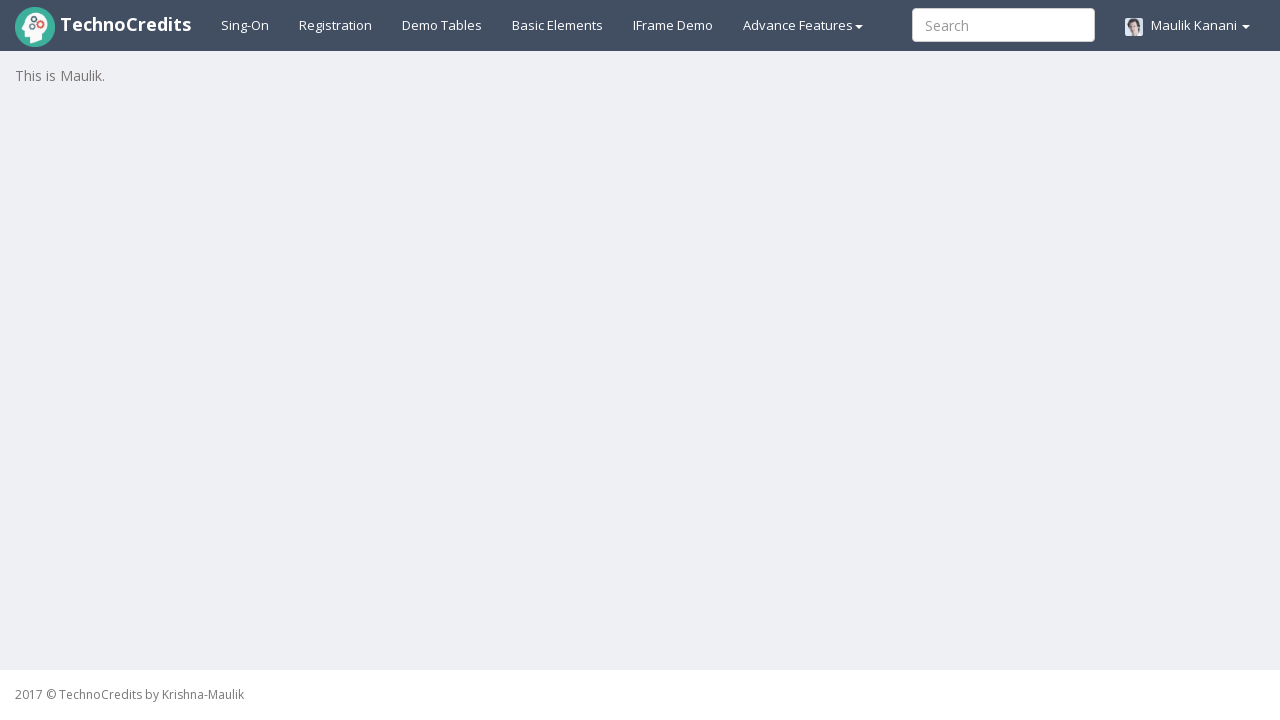

Clicked on registration link at (336, 25) on a#registration2
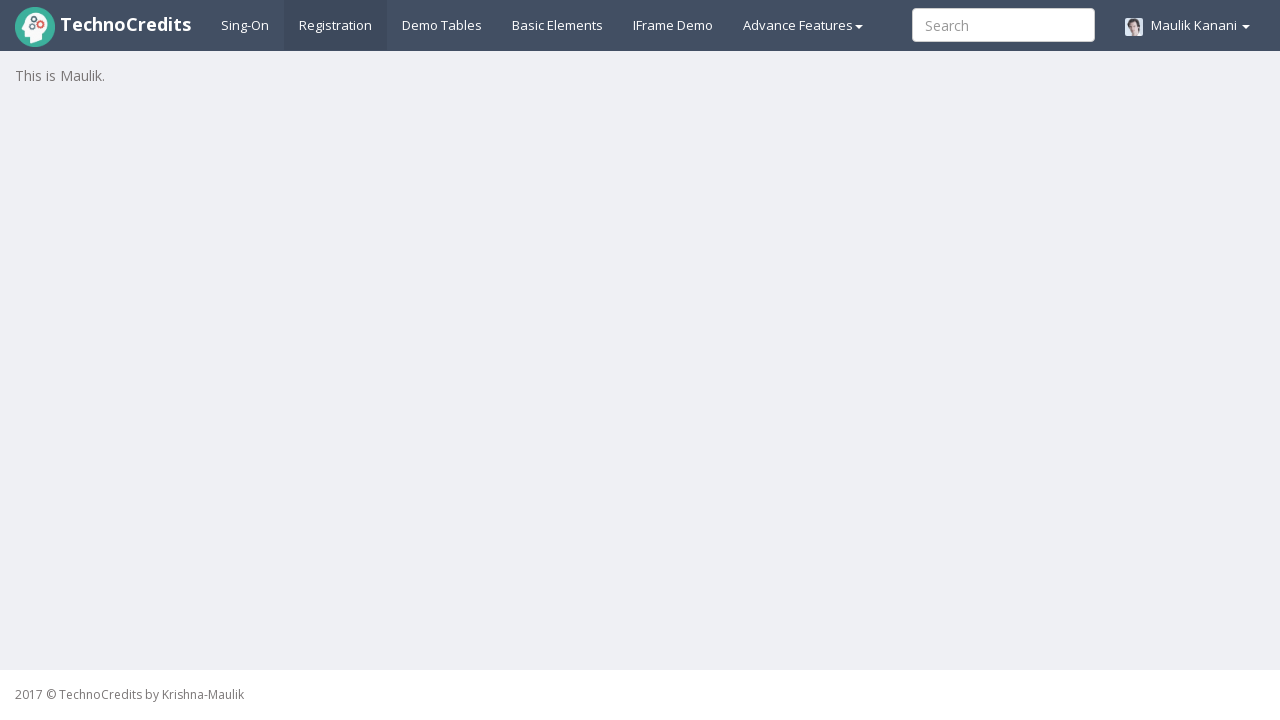

Filled Full Name field with 'David Garcia' on input[placeholder='Full Name']
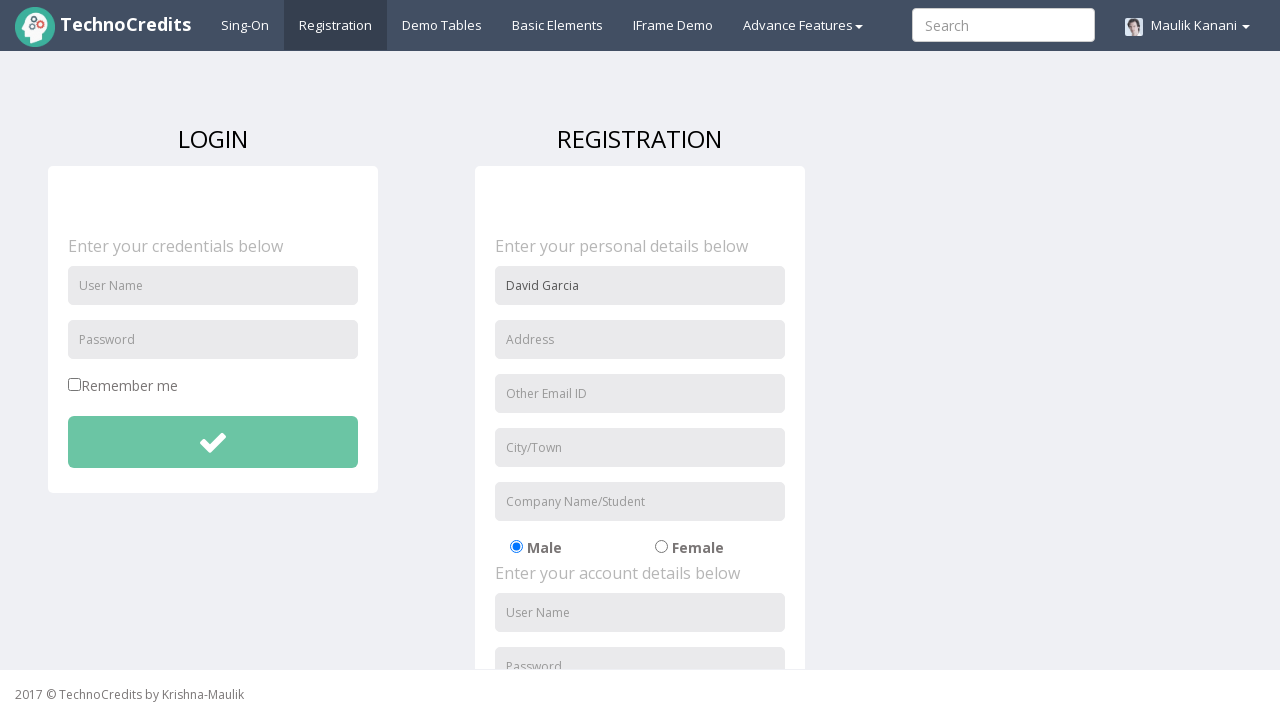

Filled Address field with '222 Walnut Ave' on input[placeholder='Address']
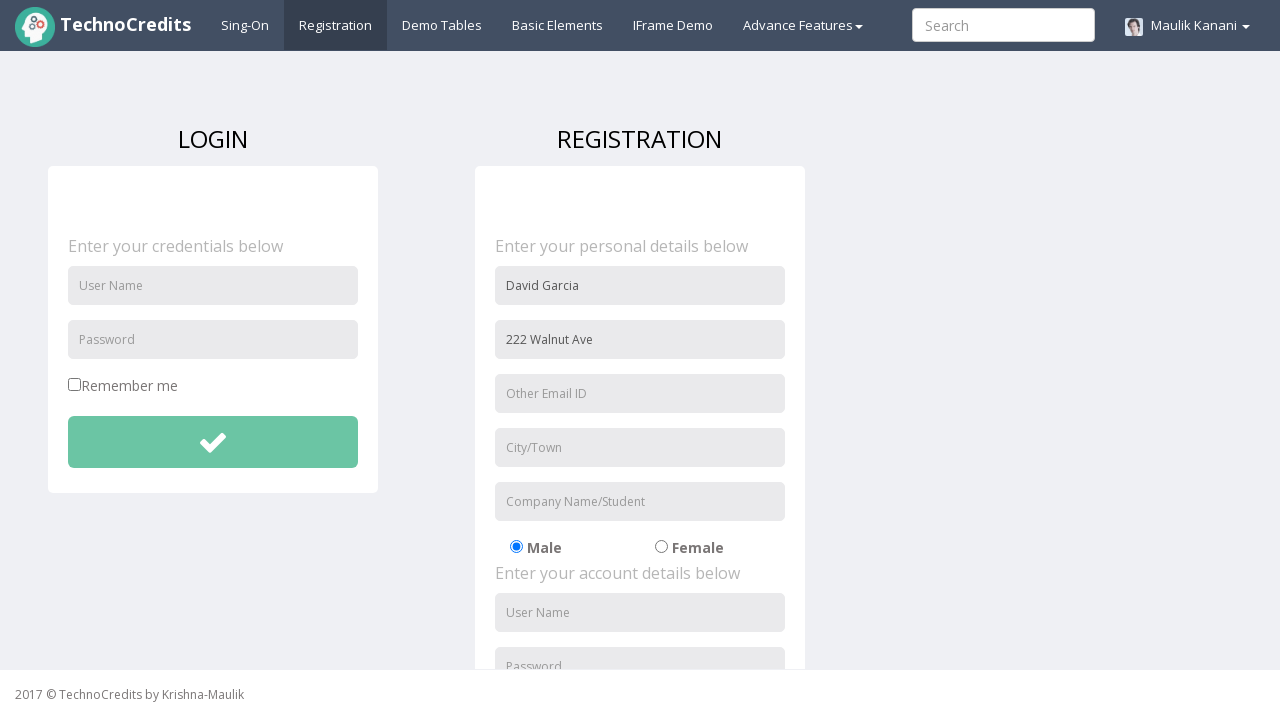

Filled Email field with 'david.garcia@example.com' on input[placeholder='Other Email ID']
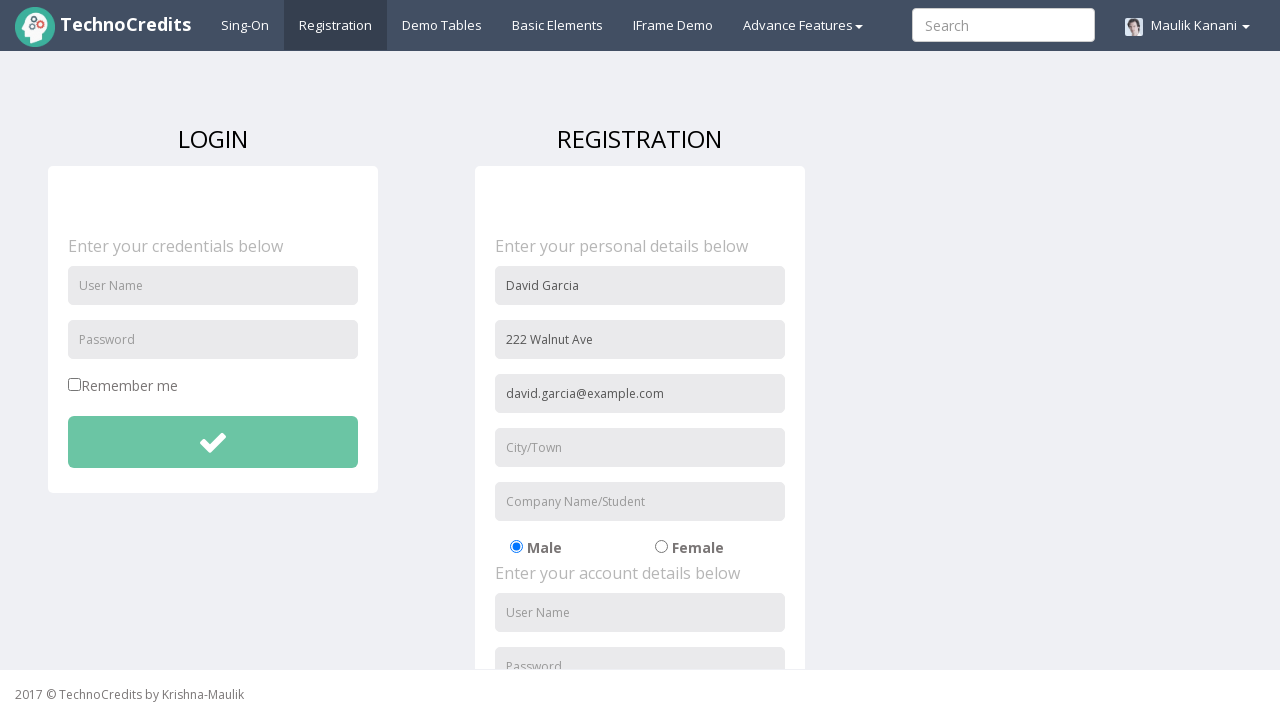

Filled City/Town field with 'Miami' on input[placeholder='City/Town']
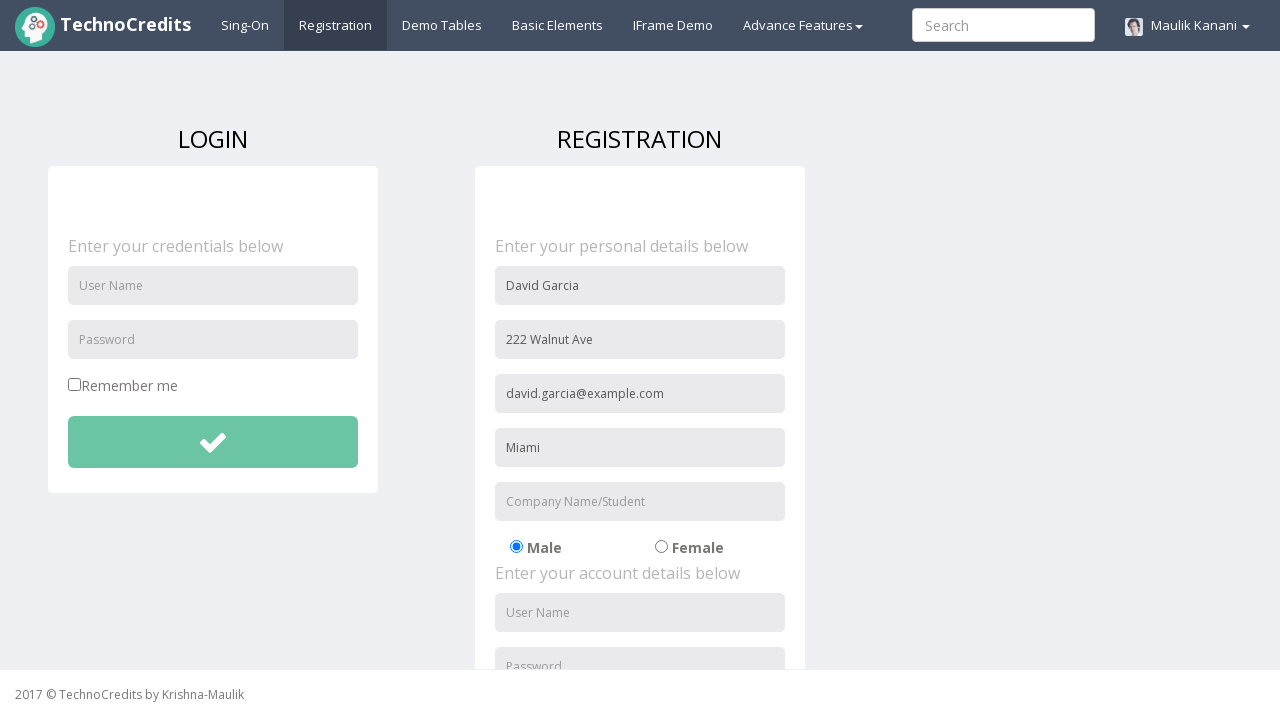

Filled Company Name field with 'DigitalPro' on input[placeholder='Company Name/Student']
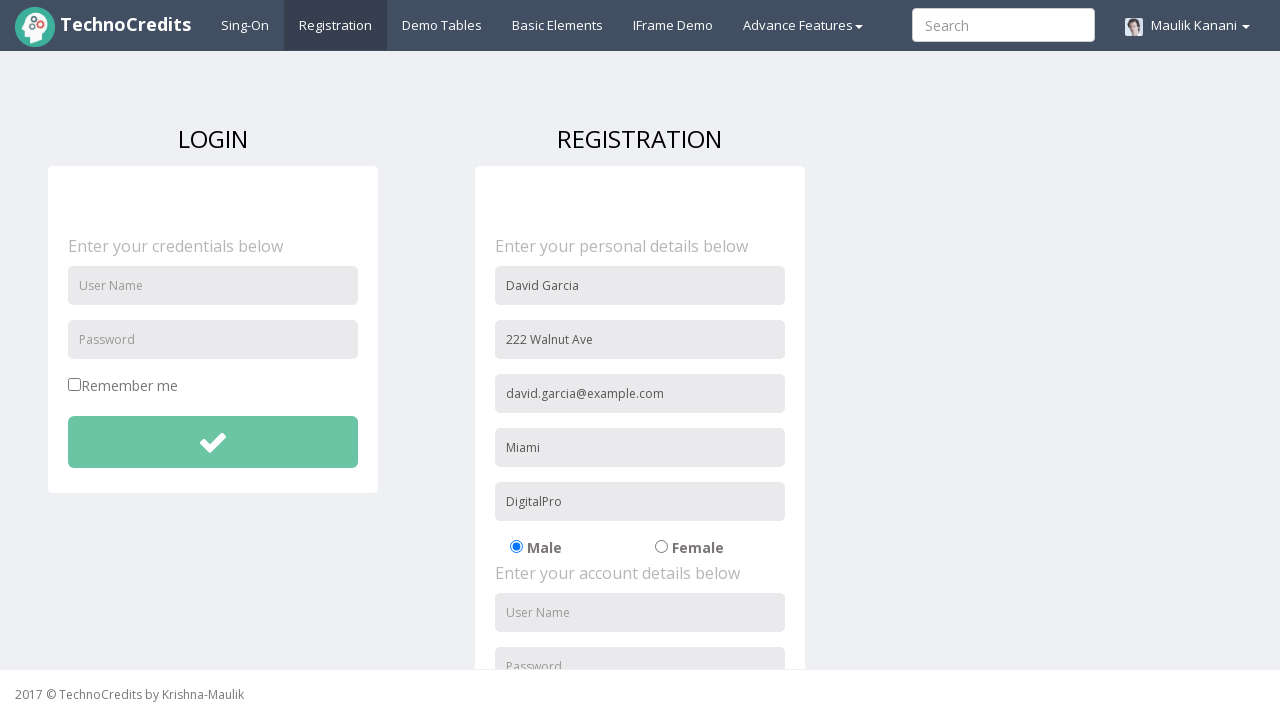

Selected radio button option at (661, 547) on label input#radio-02
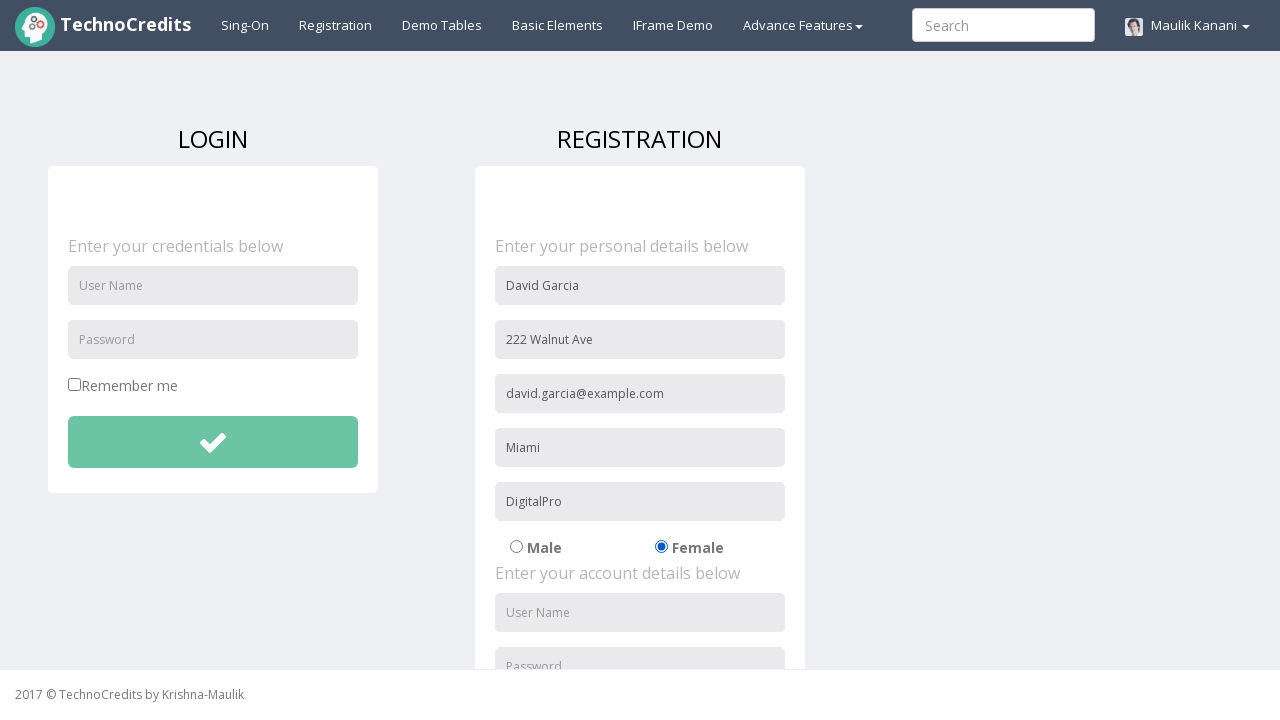

Filled Password field with 'david321' (Username field left blank intentionally) on input#passwordReg
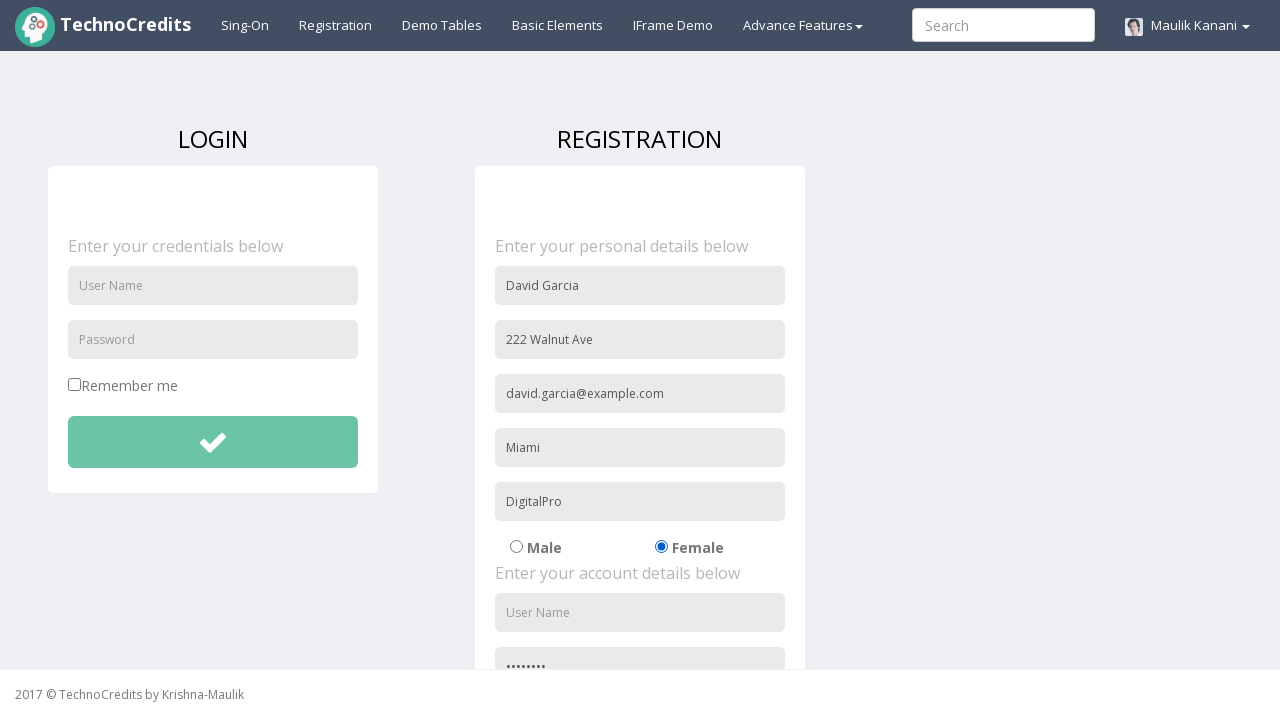

Filled Re-password field with 'david321' on input#repasswordReg
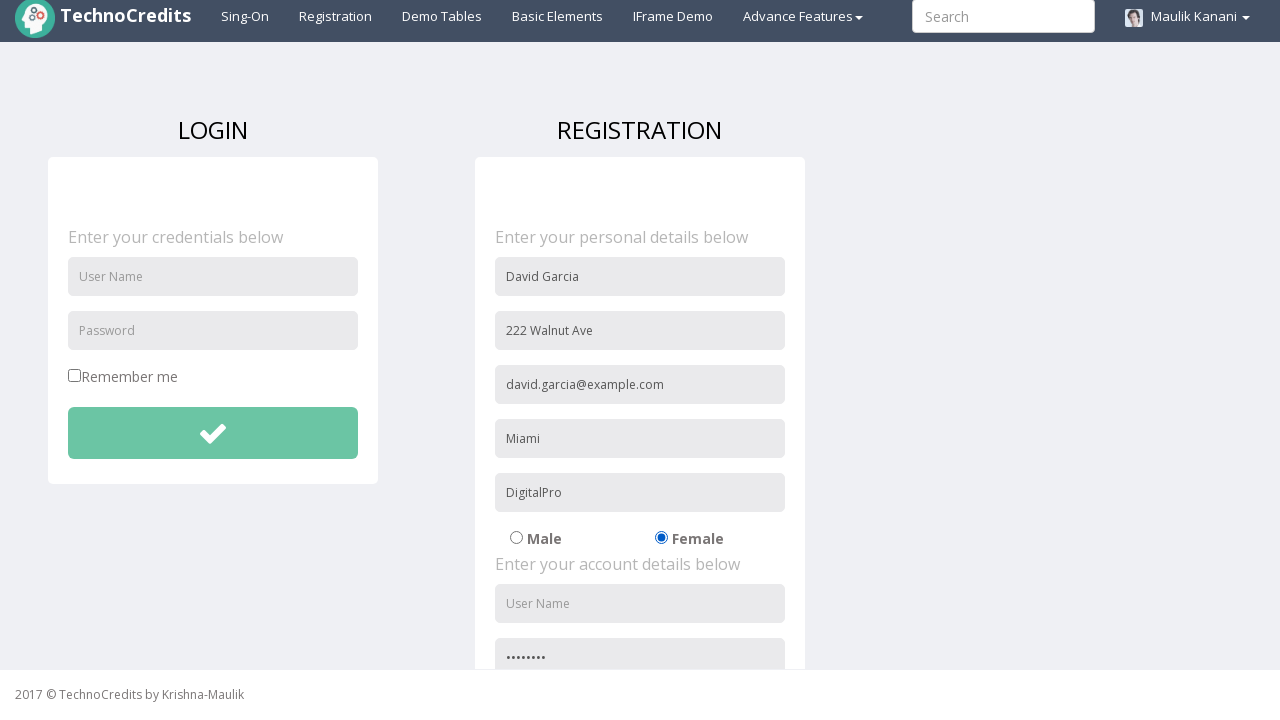

Checked the agreement checkbox at (481, 601) on input#signupAgreement
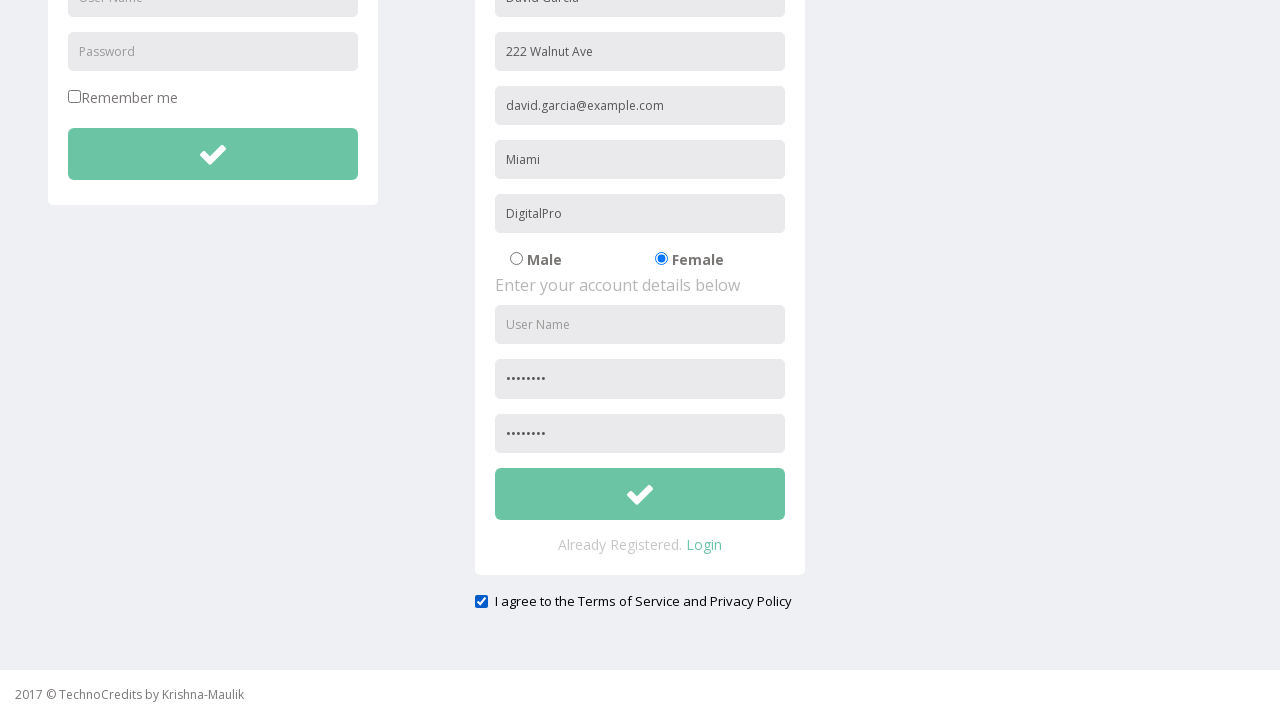

Clicked Sign Up button to submit registration form at (640, 494) on button#btnsubmitsignUp
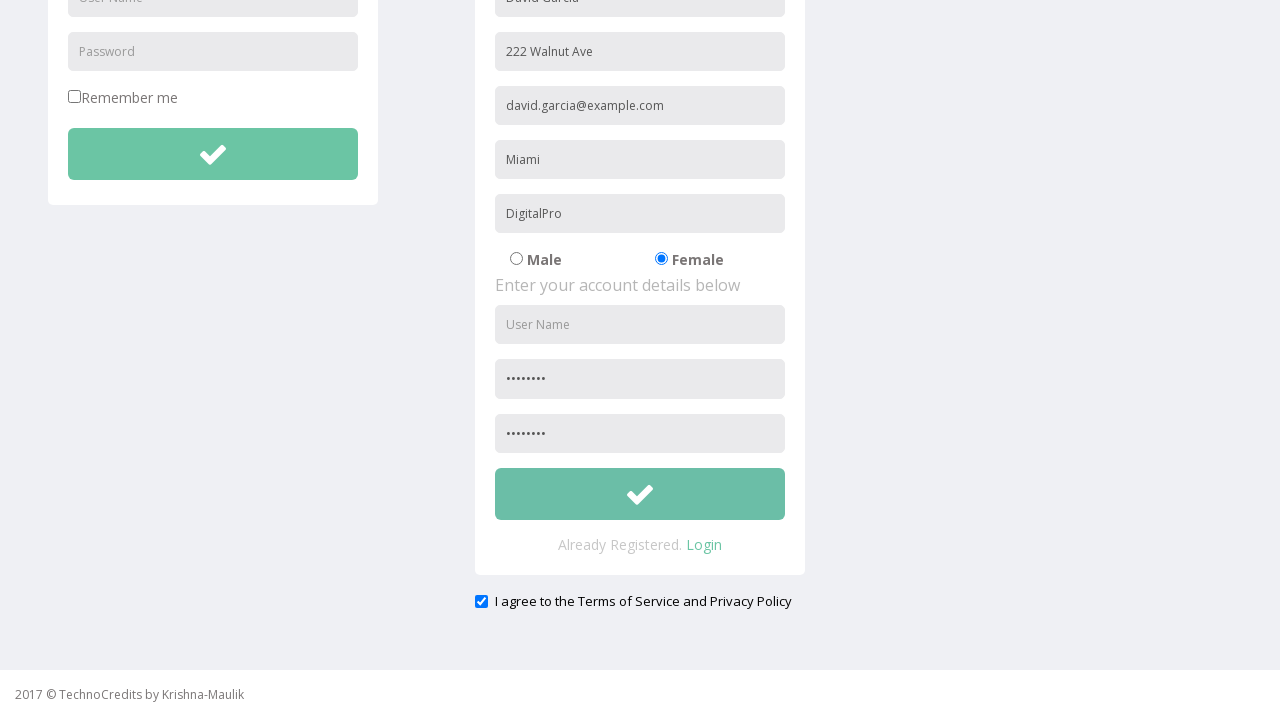

Set up dialog handler to accept alert for missing Username validation error
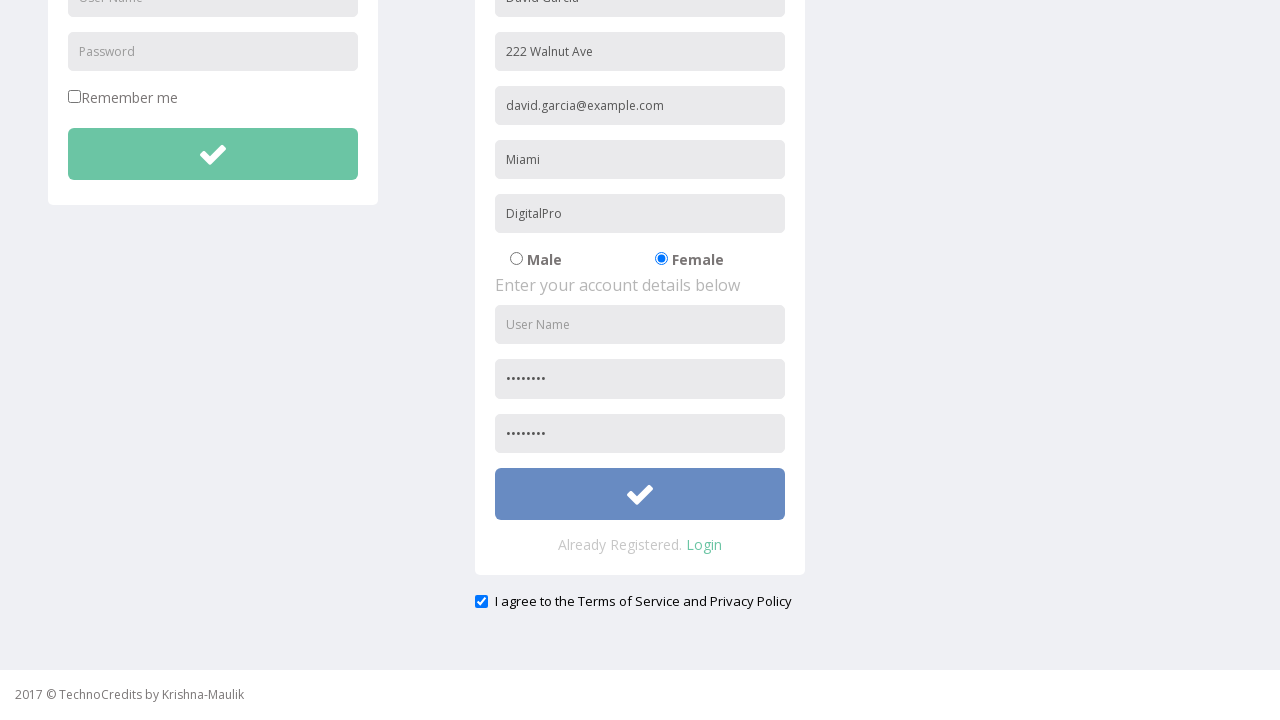

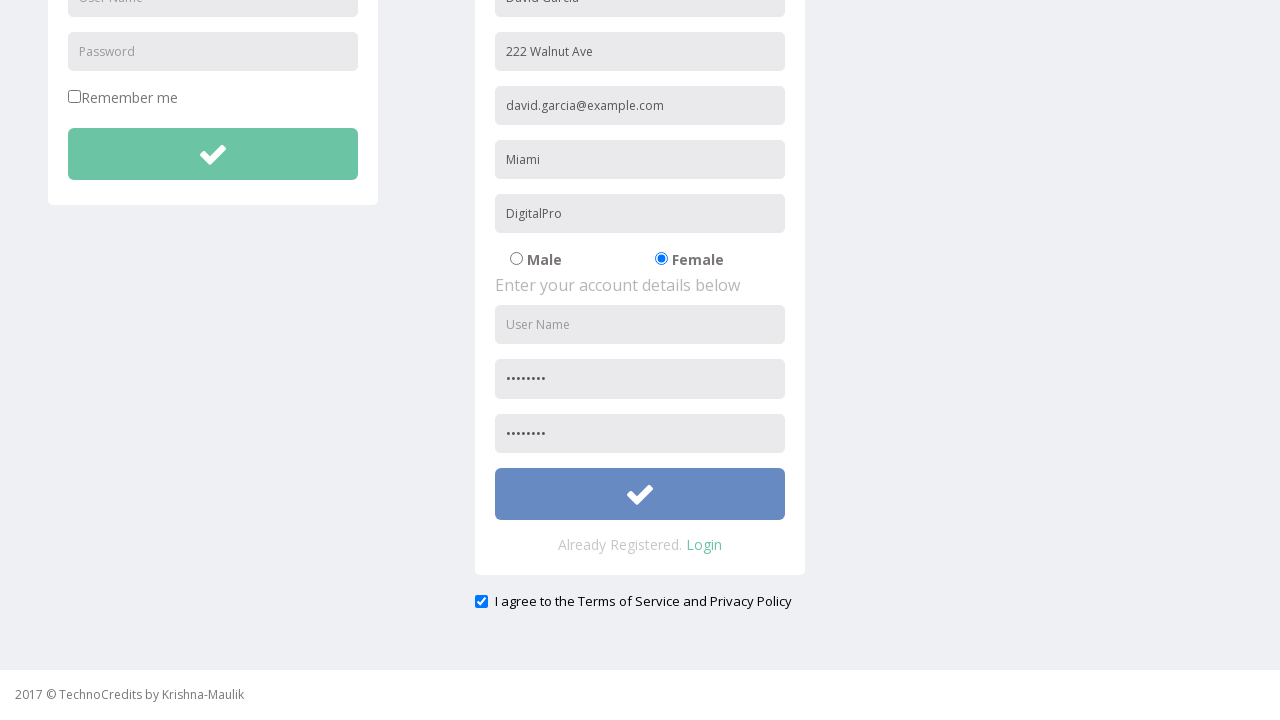